Tests that clicking the link opens a new window with the expected content visible

Starting URL: https://the-internet.herokuapp.com/windows

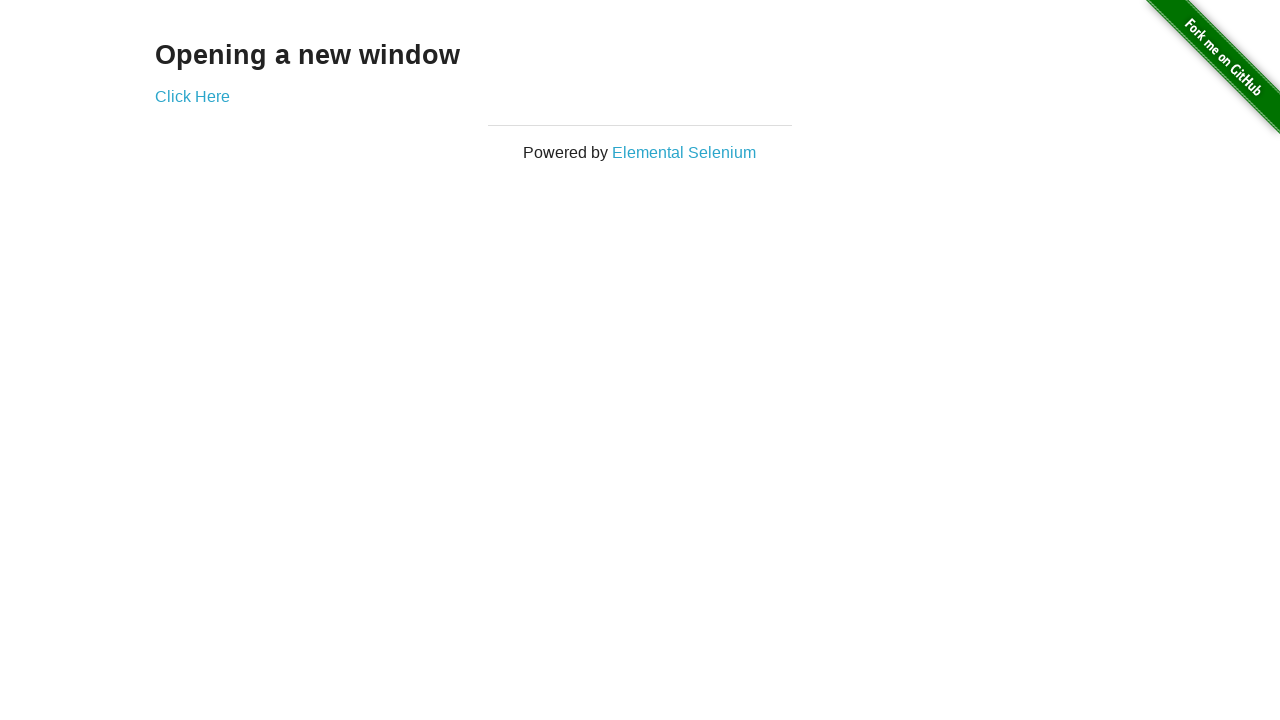

Clicked link to open new window at (192, 96) on a[href='/windows/new']
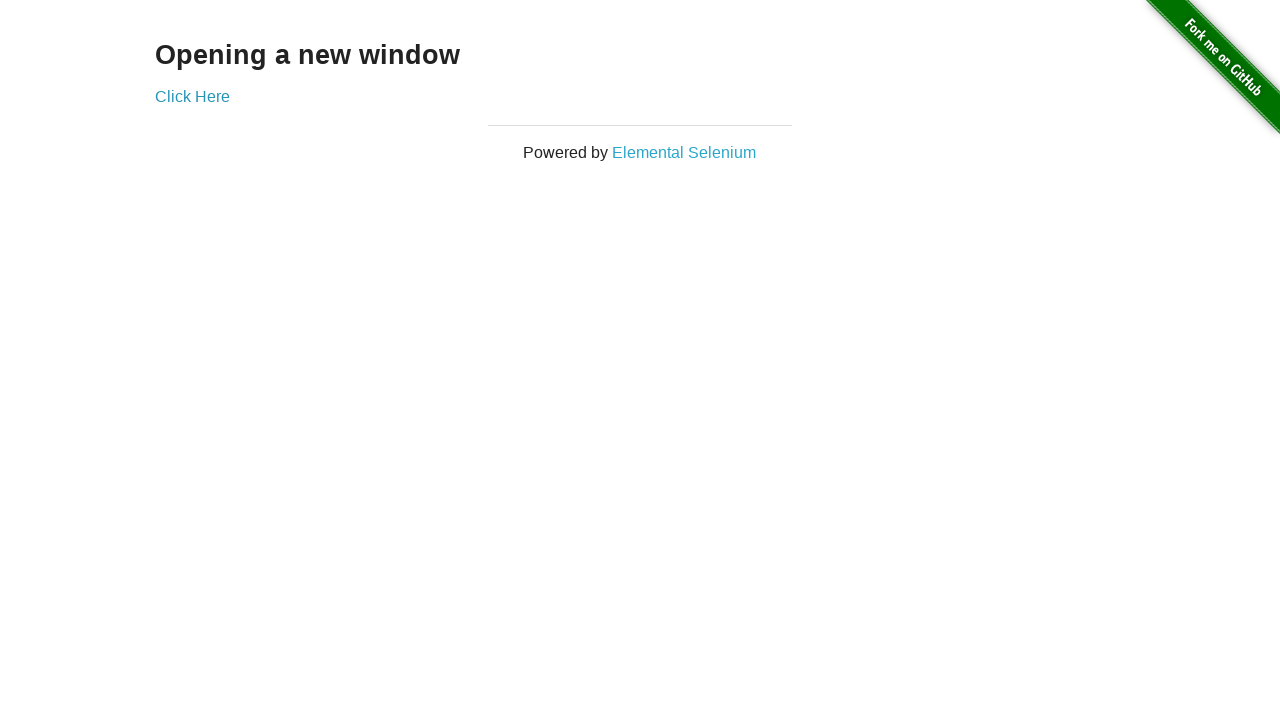

Captured new window/tab reference
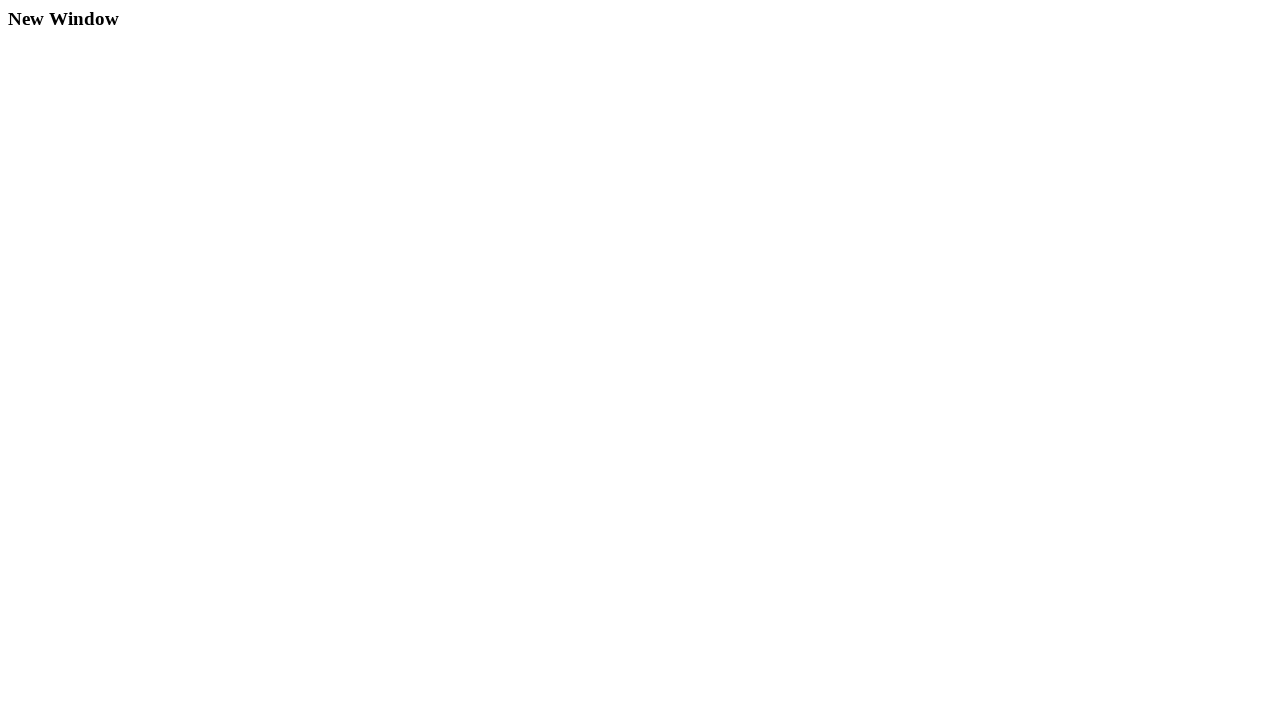

New window loaded completely
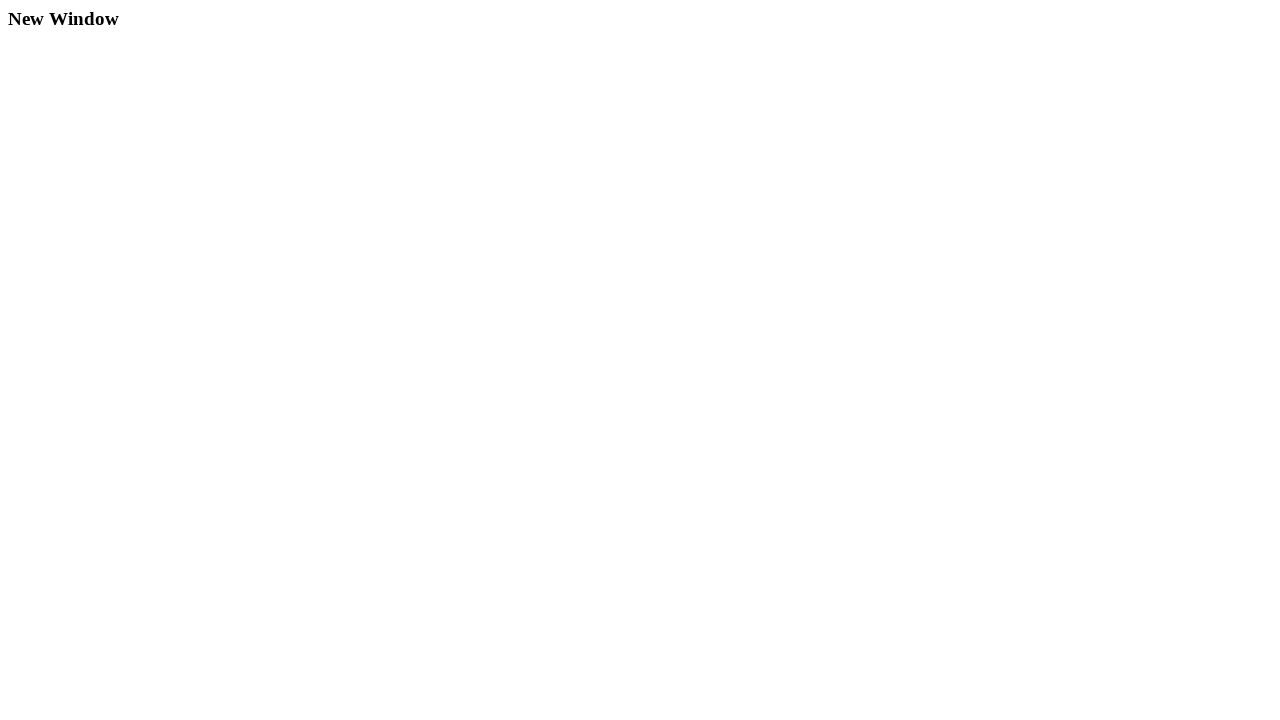

Verified new window has correct content with visible 'New Window' heading
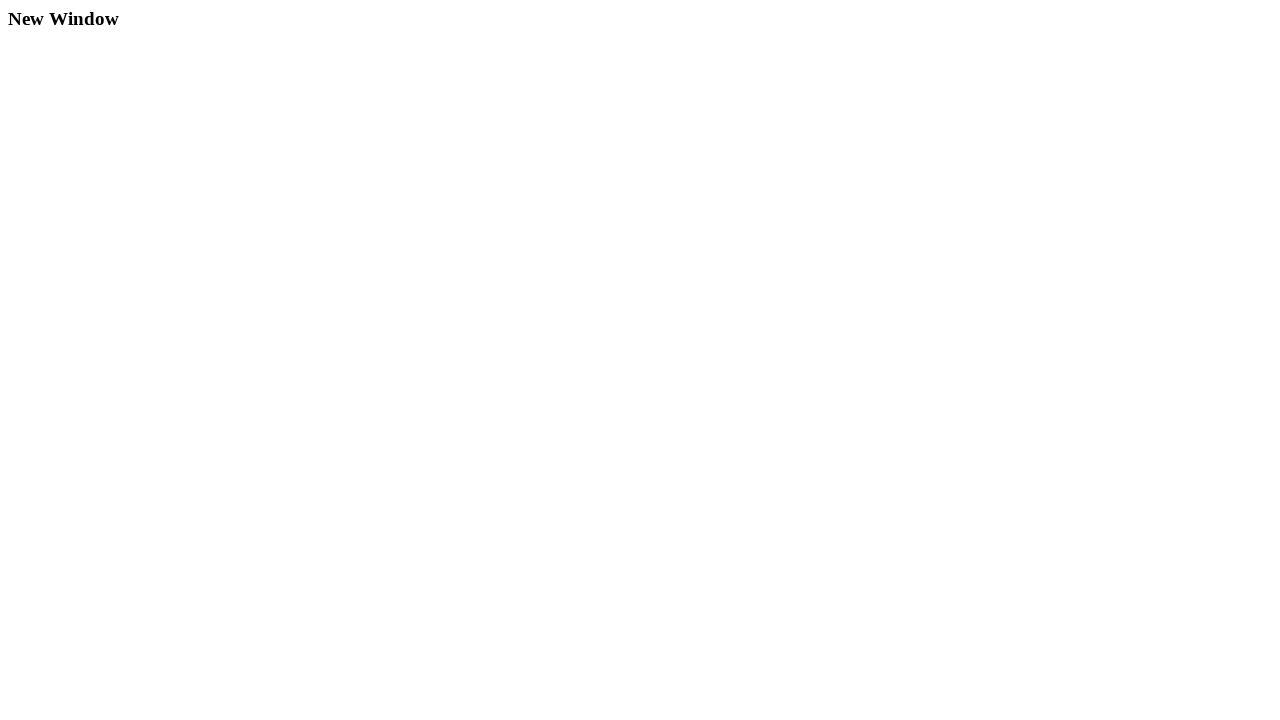

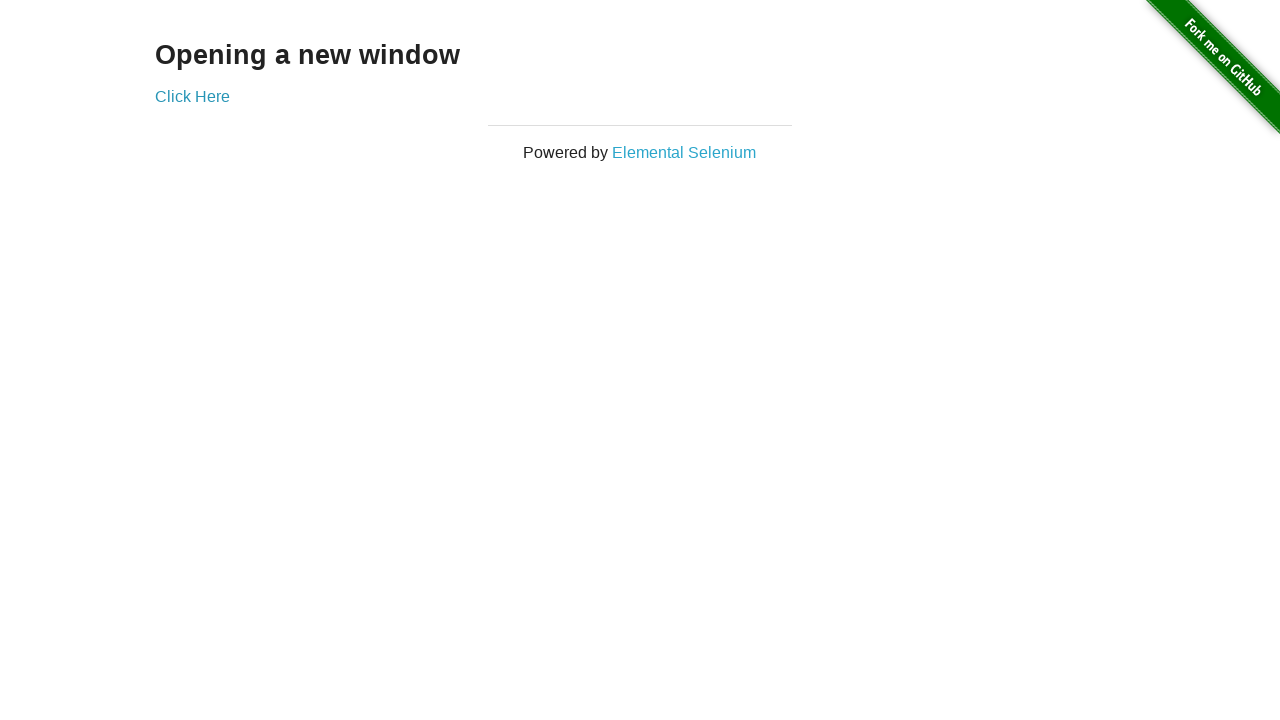